Tests multiple autocomplete selections by typing partial text and using keyboard navigation to select colors

Starting URL: https://demoqa.com/auto-complete

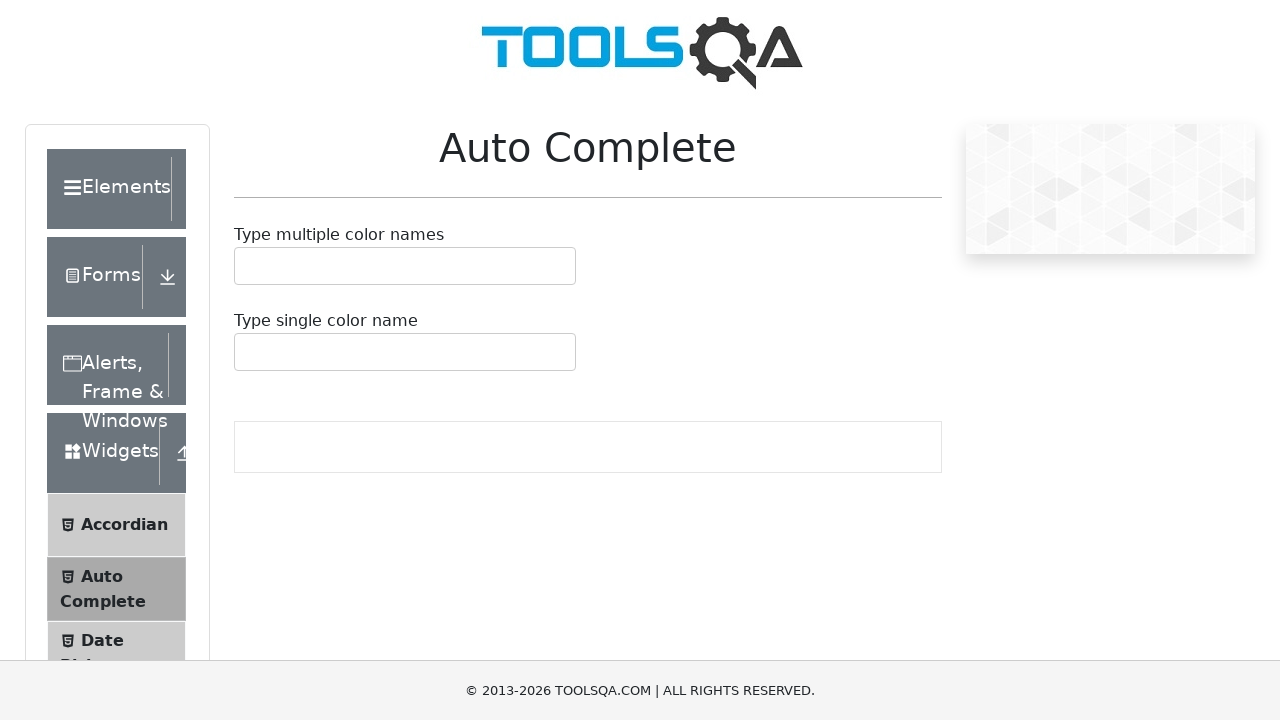

Scrolled down 250px to reveal autocomplete field
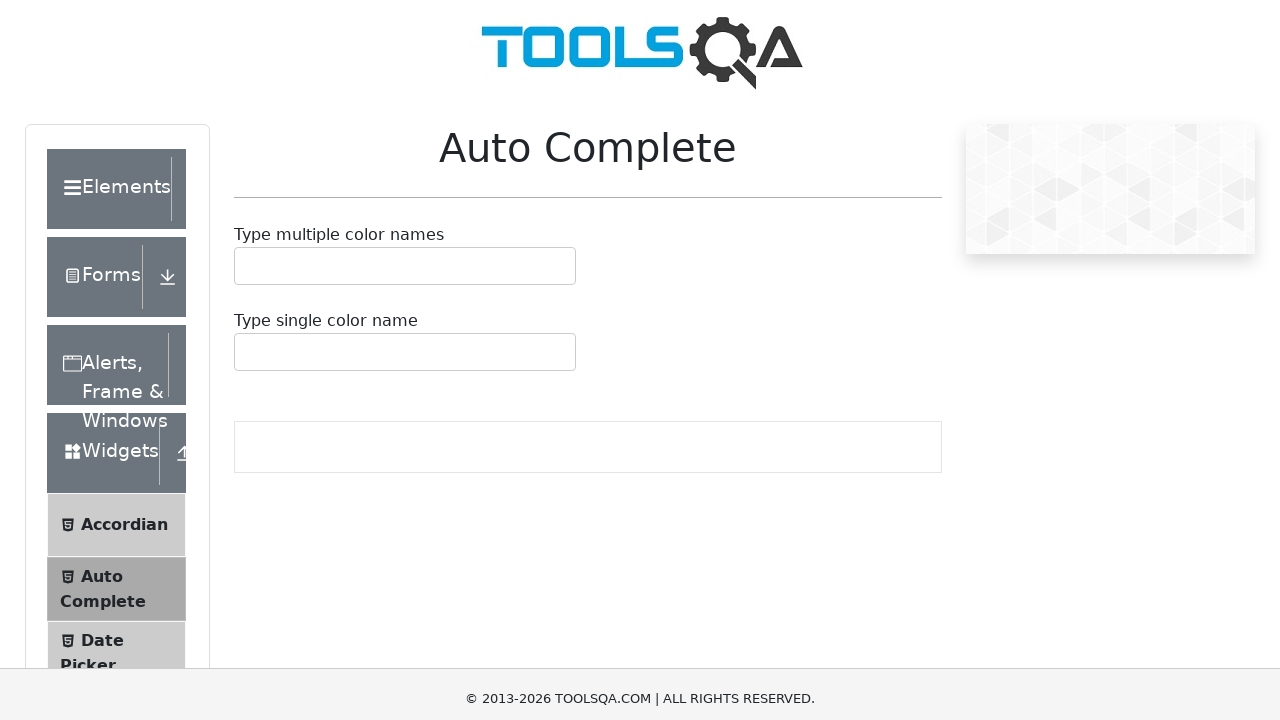

Typed 'Re' in autocomplete field to search for Red on #autoCompleteMultipleInput
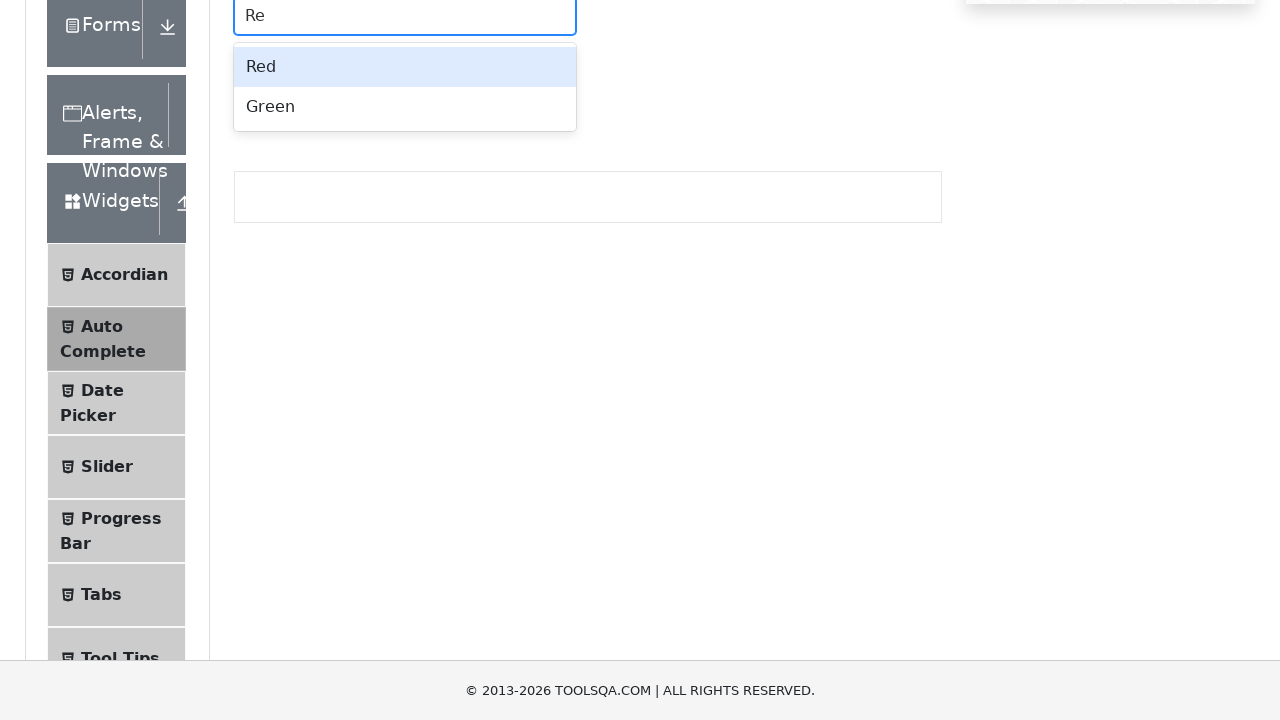

Pressed Enter to select Red from autocomplete
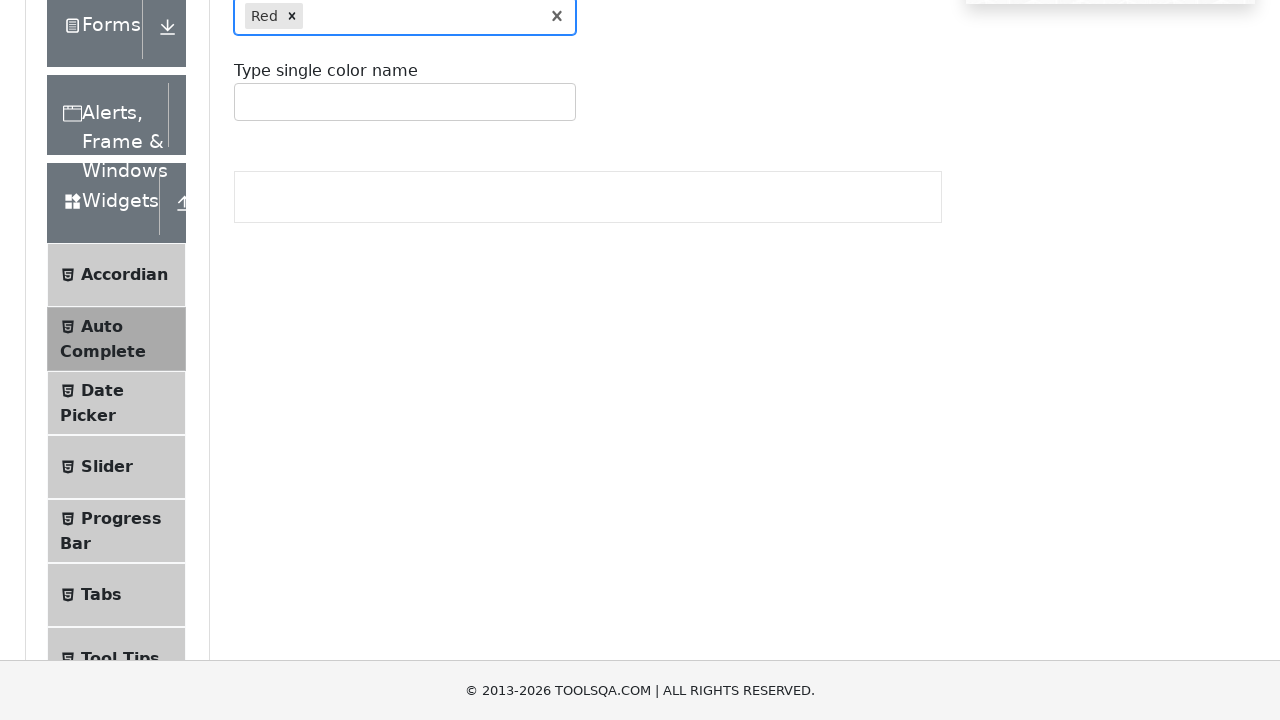

Typed 'In' in autocomplete field to search for Indigo on #autoCompleteMultipleInput
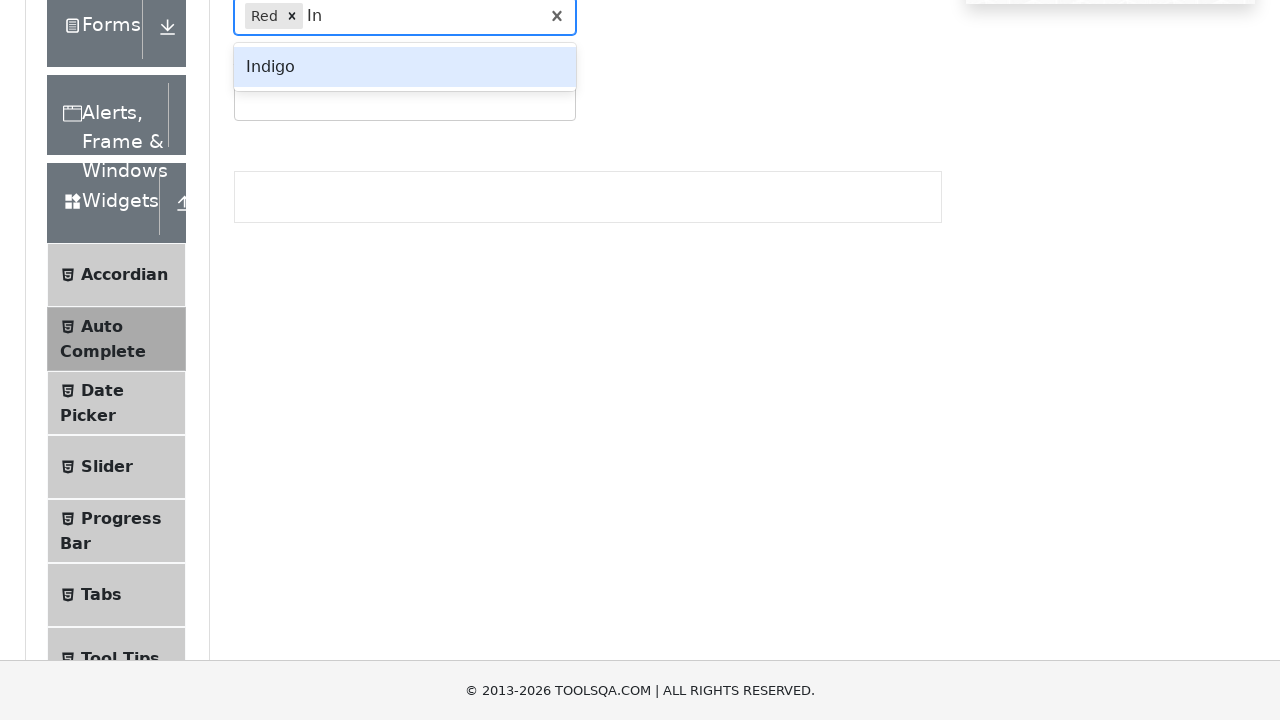

Pressed Enter to select Indigo from autocomplete
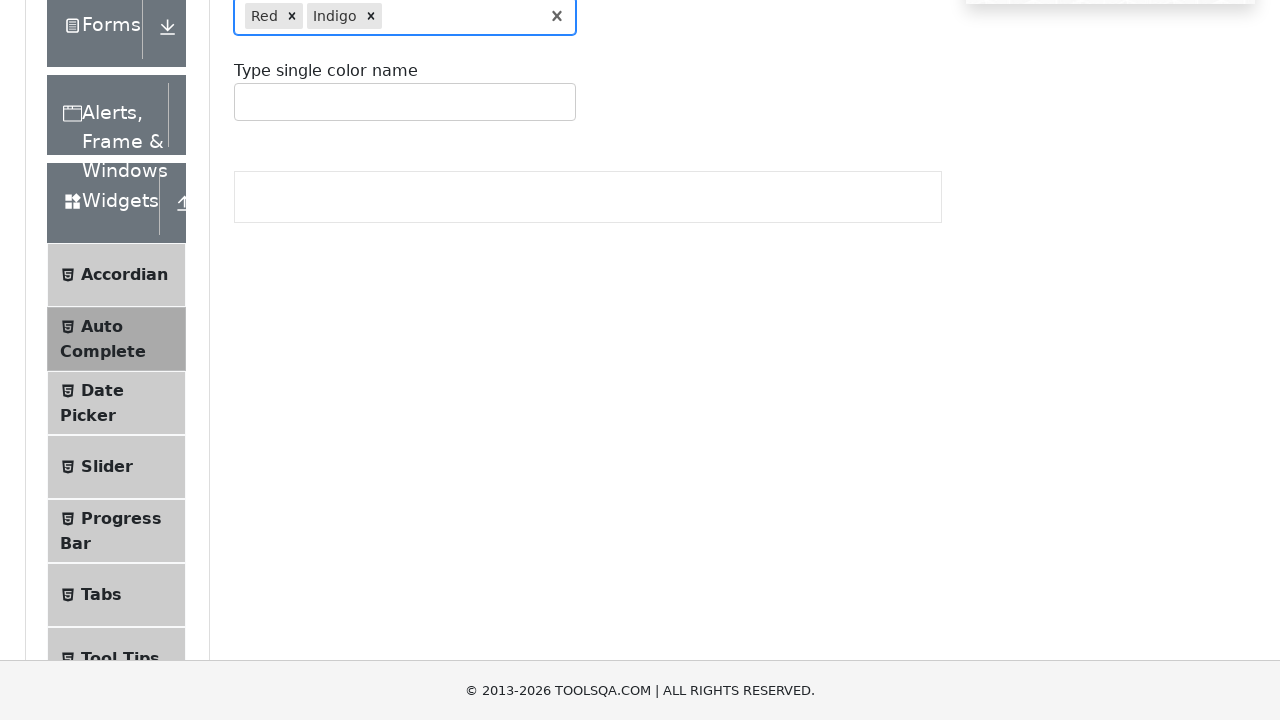

Typed 'Bl' in autocomplete field to search for Black on #autoCompleteMultipleInput
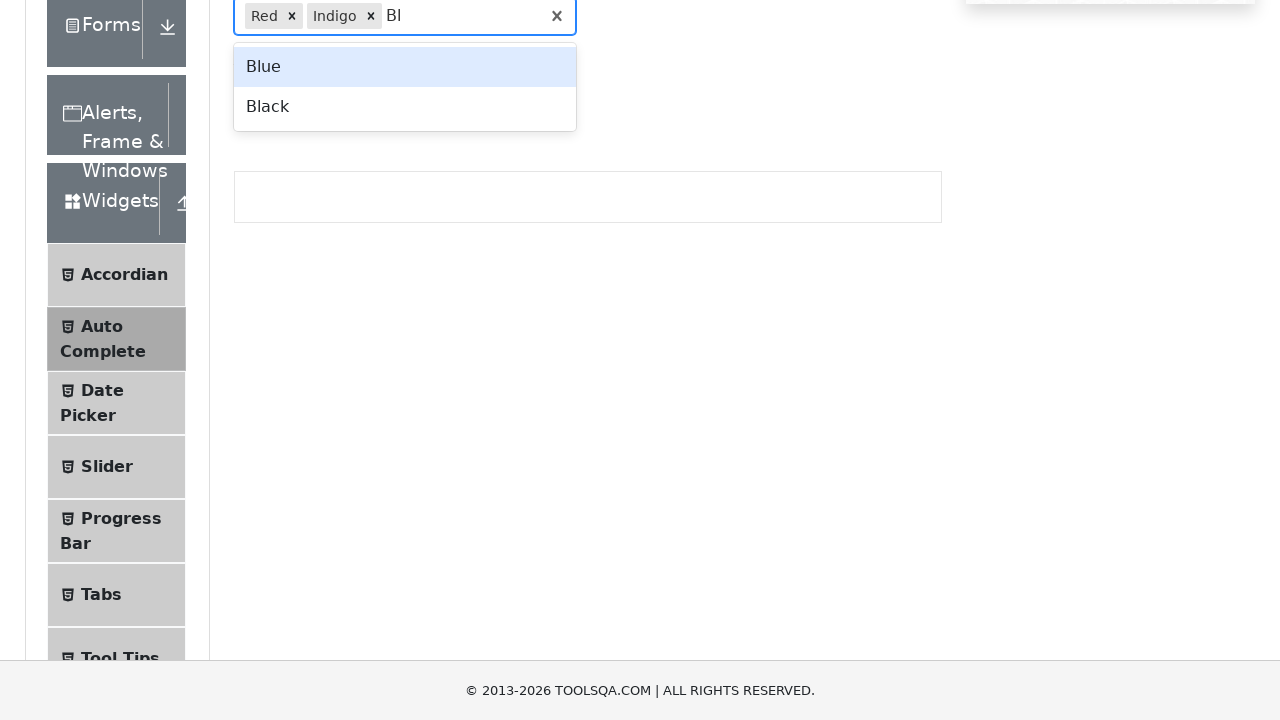

Pressed ArrowDown to navigate autocomplete dropdown
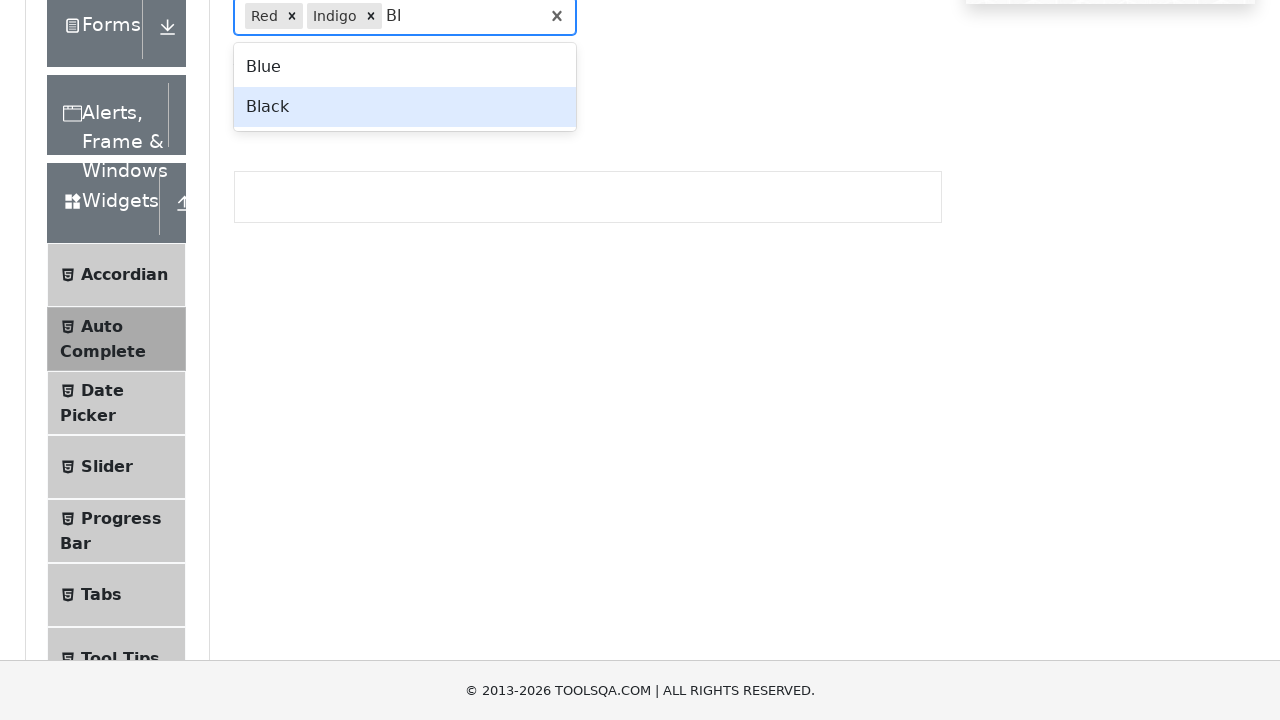

Pressed Enter to select Black from autocomplete
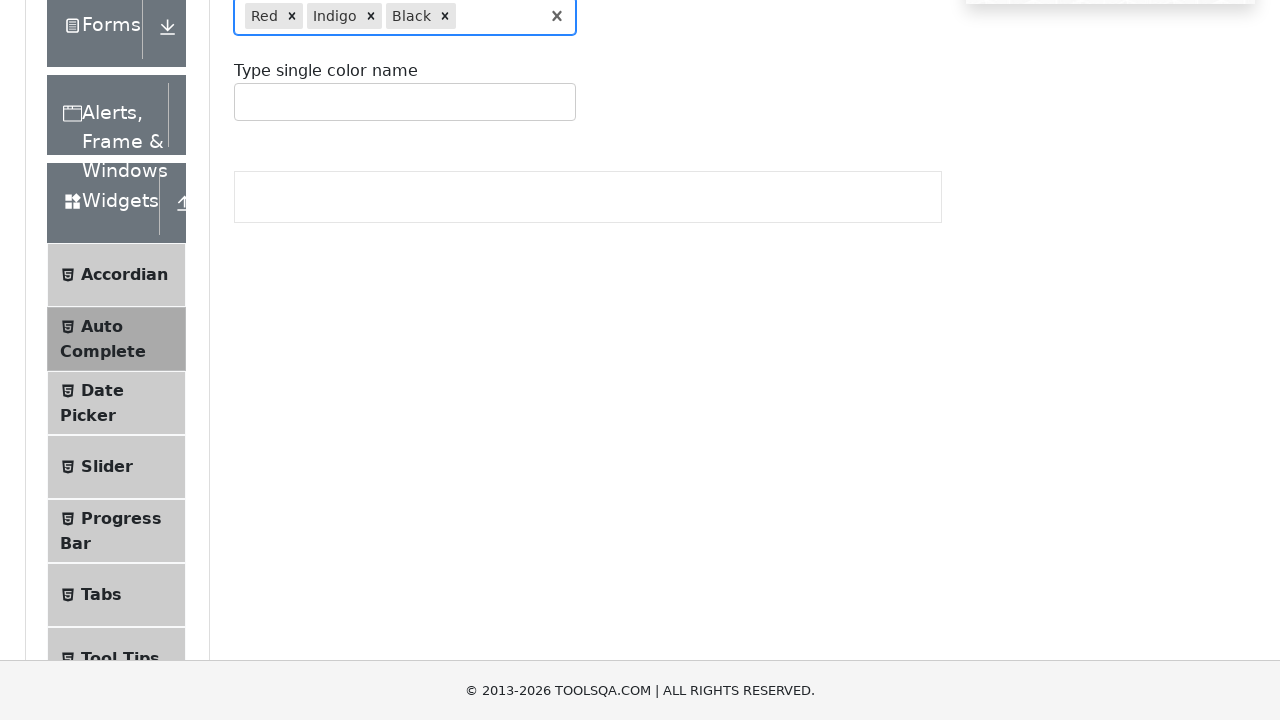

Waited for all selected color tags to be visible
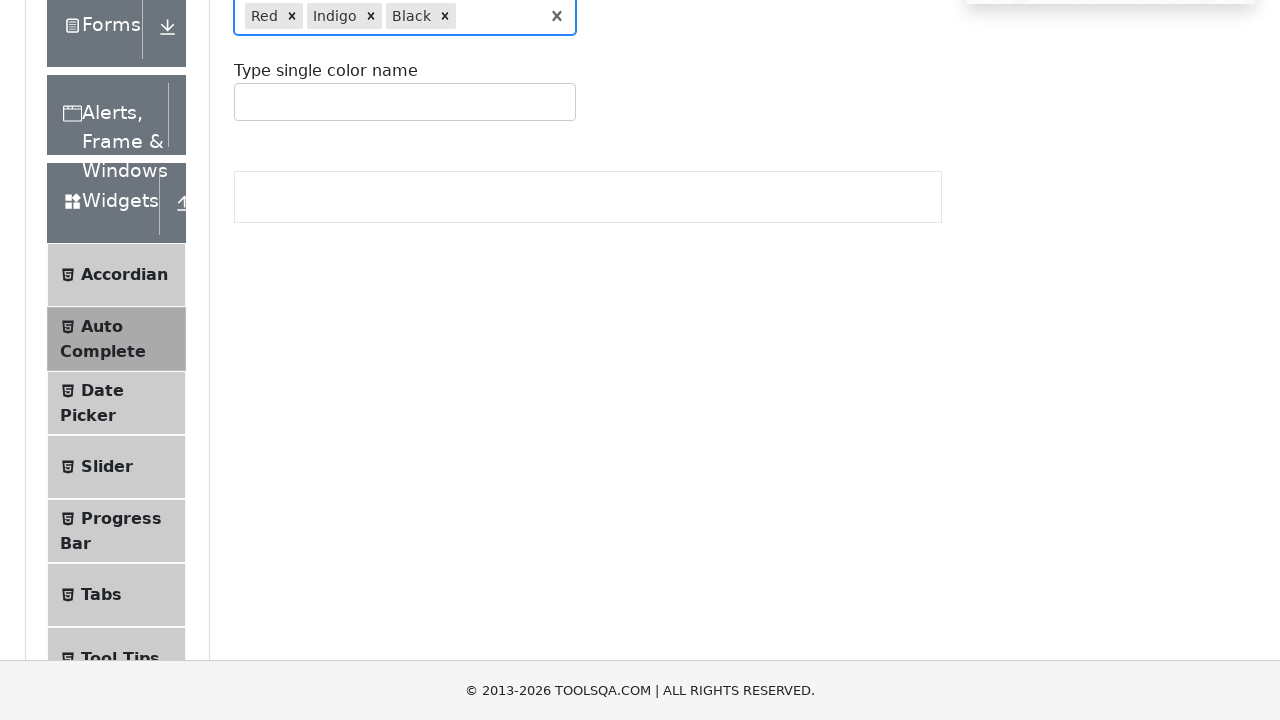

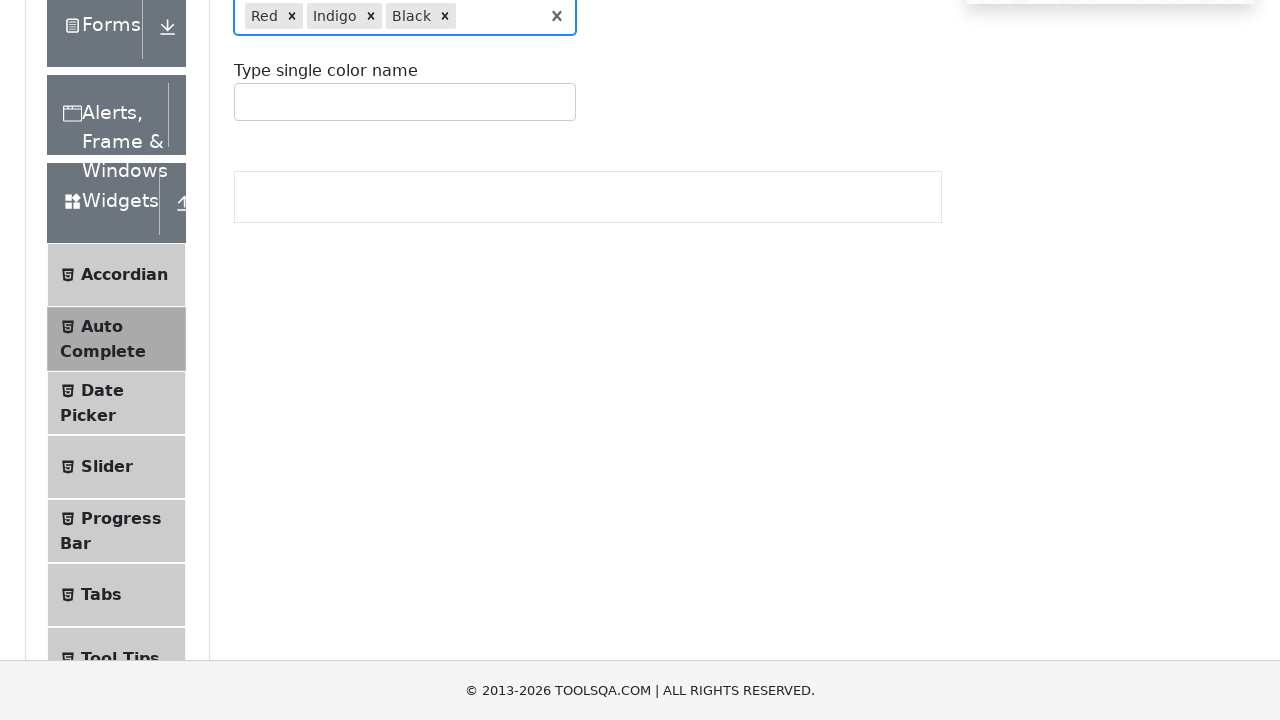